Tests window handling by clicking a link that opens a new window and switching to it to verify the content

Starting URL: https://the-internet.herokuapp.com/windows

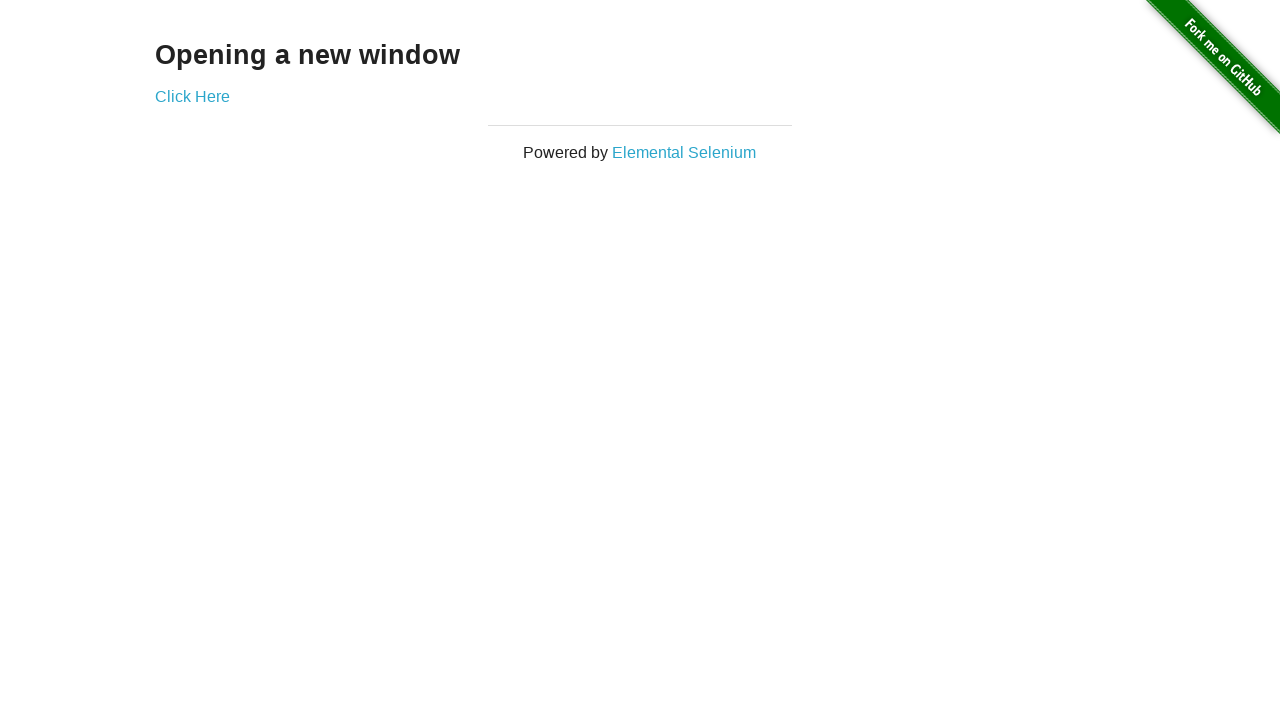

Stored current page context
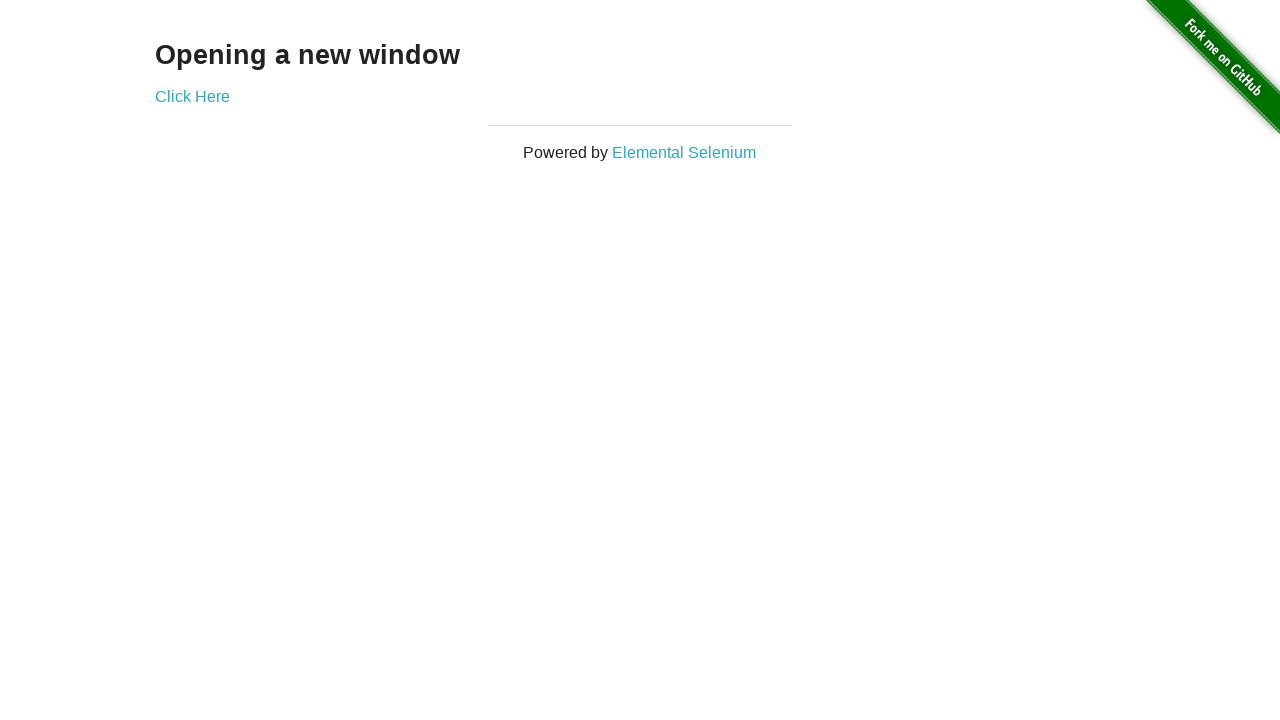

Clicked 'Click Here' link to open new window at (192, 96) on text=Click Here
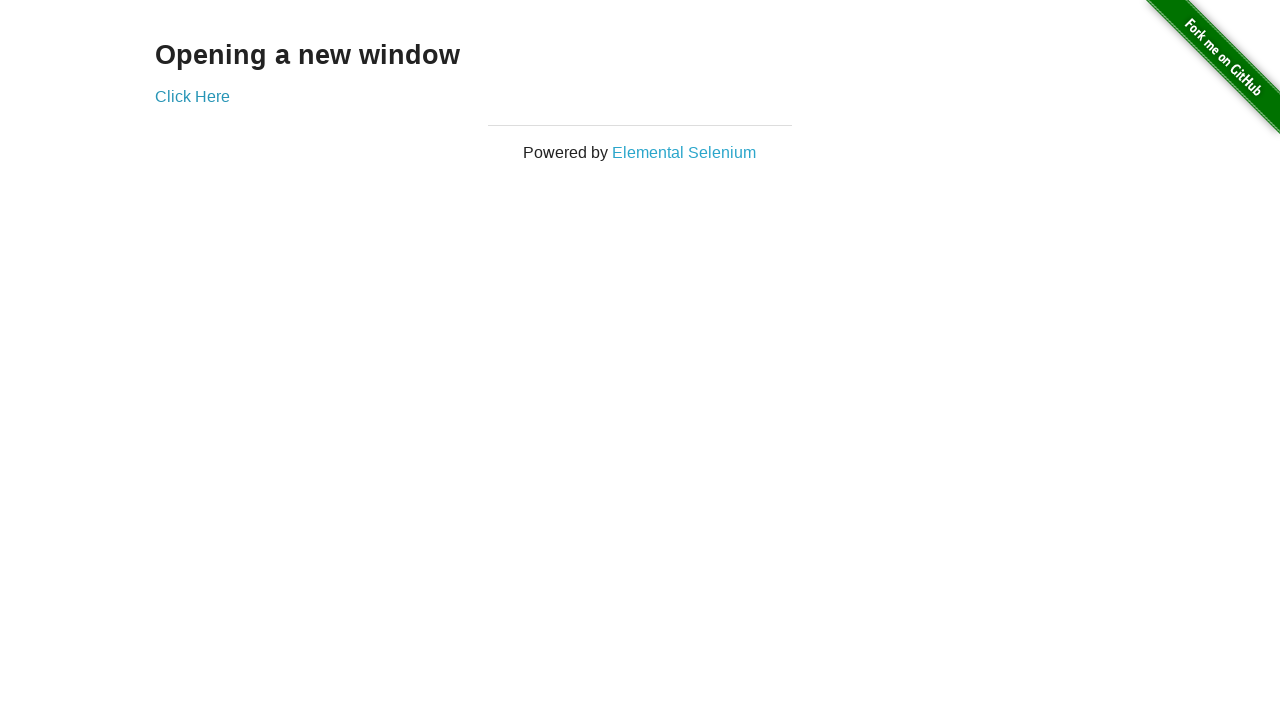

New window/tab opened and captured
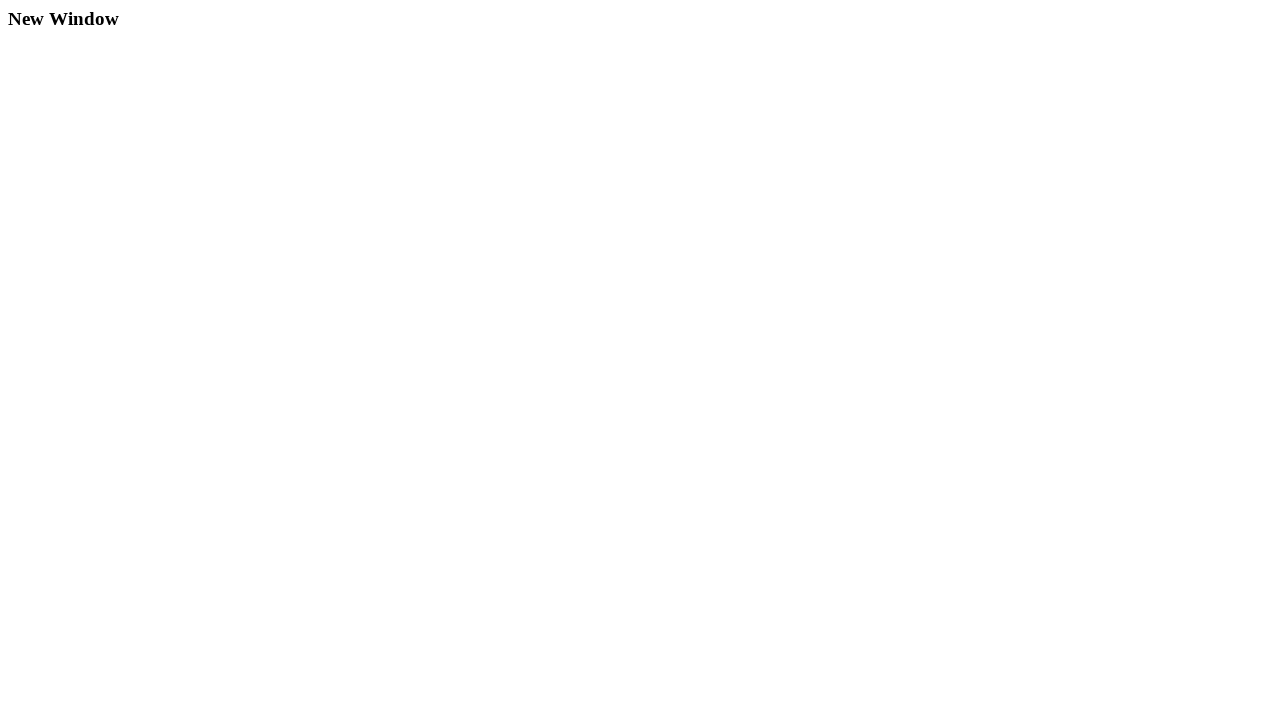

New page fully loaded
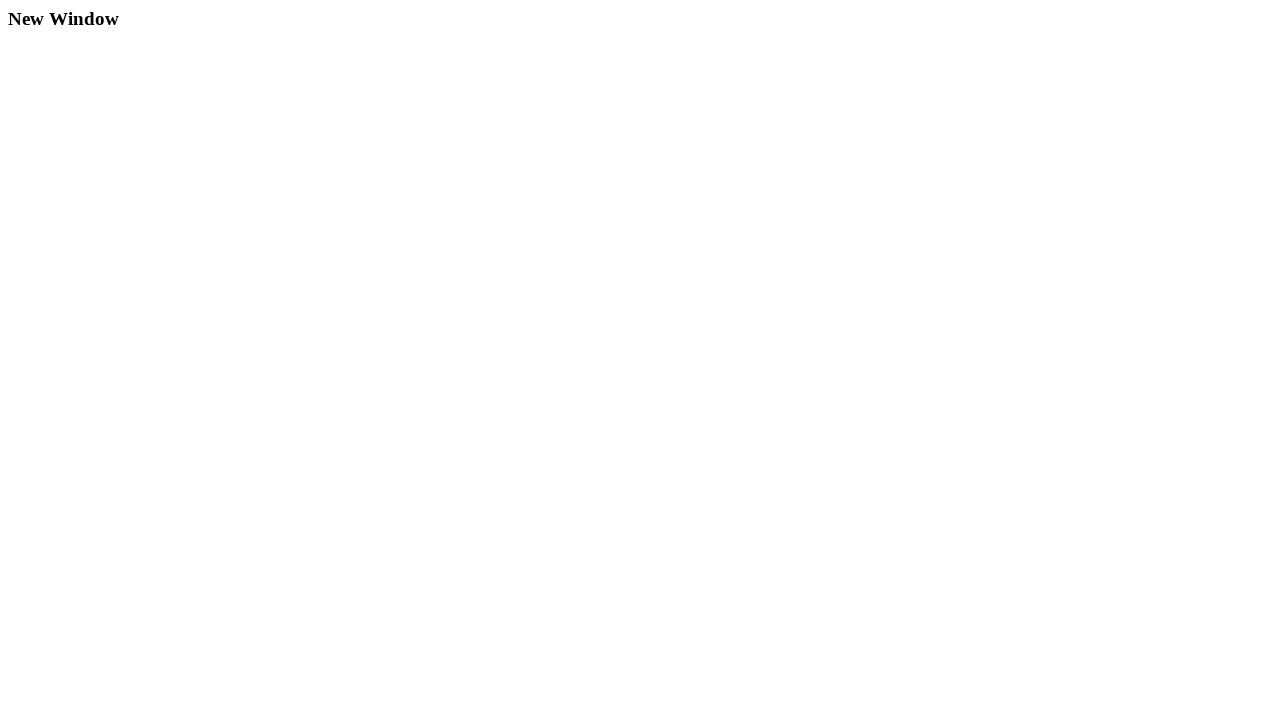

Verified 'New Window' text is present in new page content
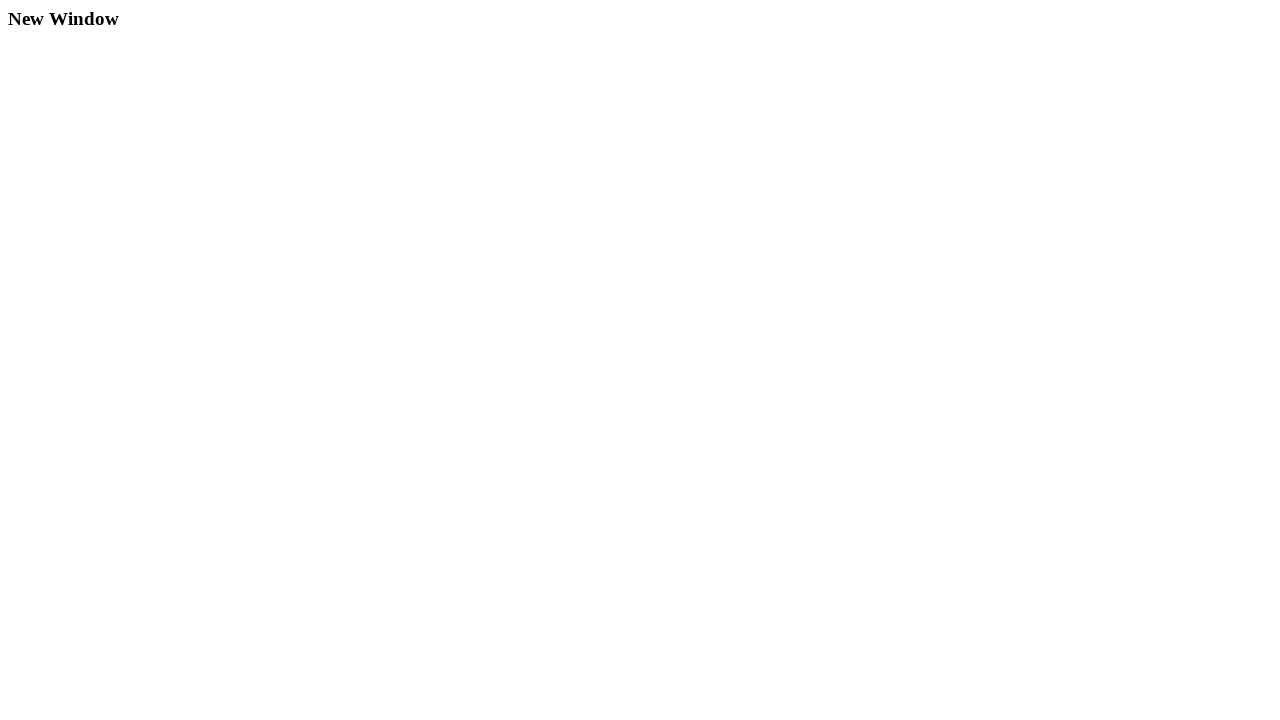

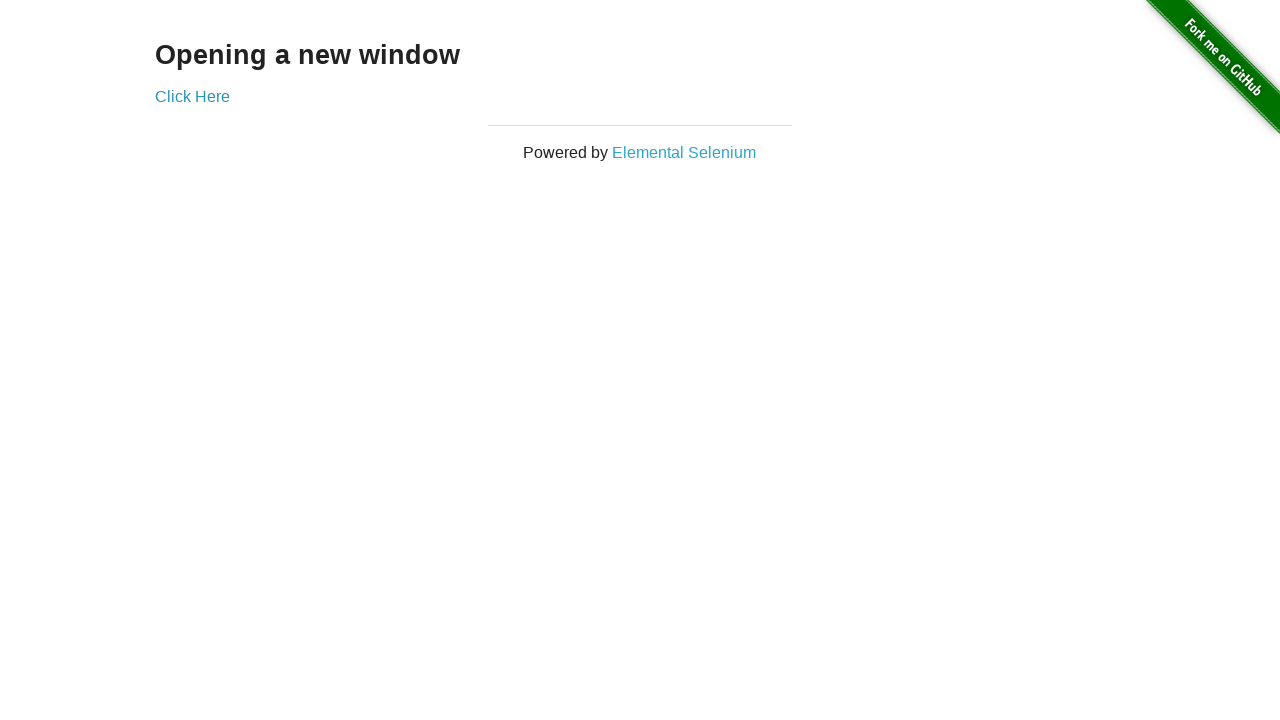